Tests that browser back button correctly navigates through filter history

Starting URL: https://demo.playwright.dev/todomvc

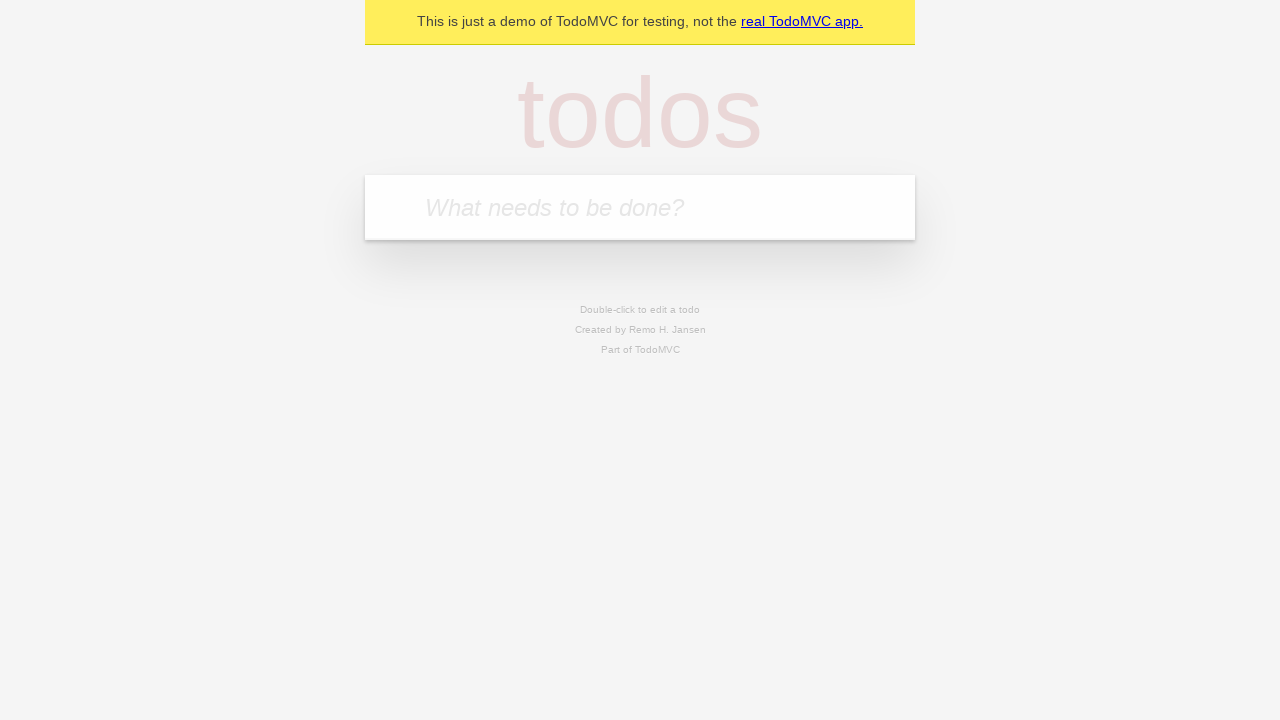

Filled first todo with 'buy some cheese' on internal:attr=[placeholder="What needs to be done?"i]
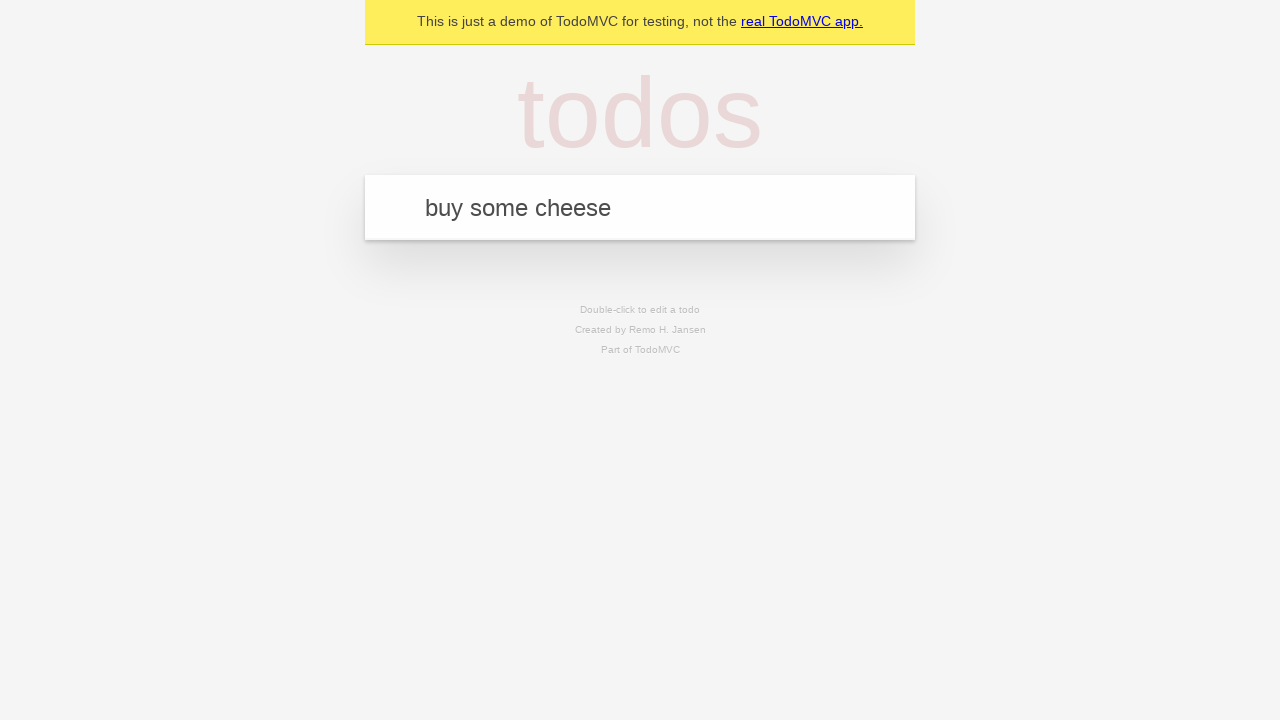

Pressed Enter to add first todo on internal:attr=[placeholder="What needs to be done?"i]
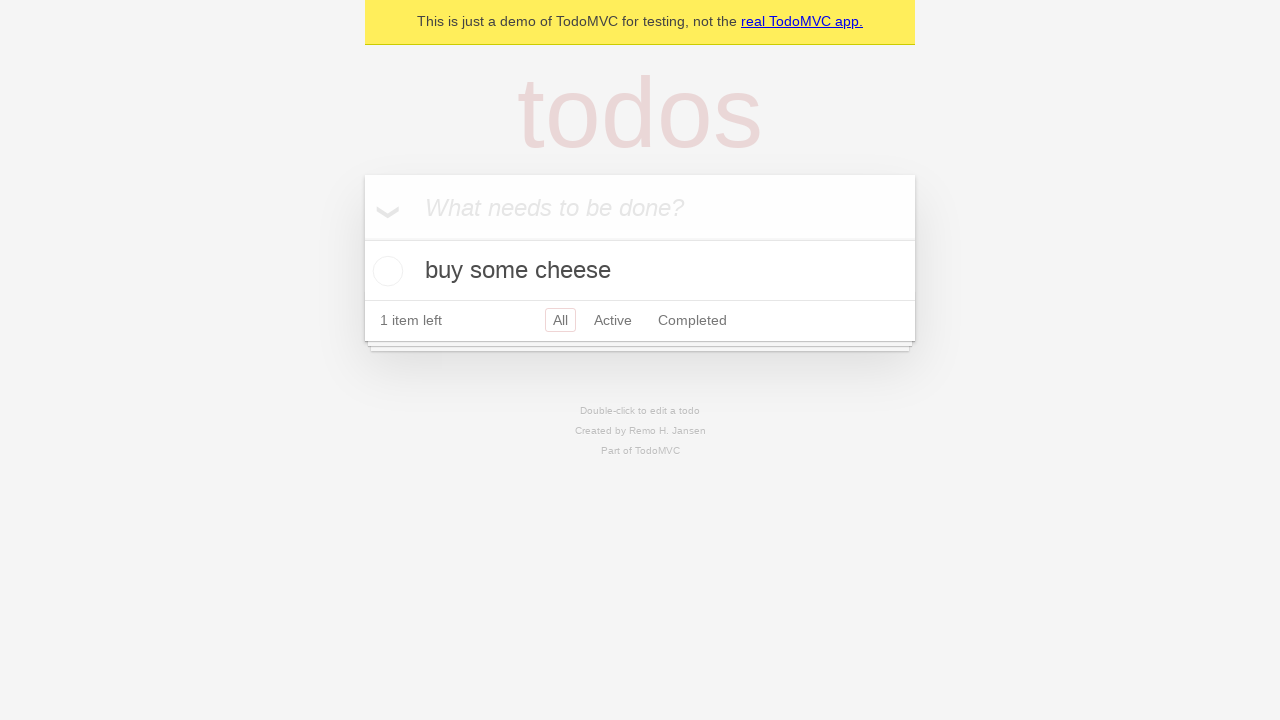

Filled second todo with 'feed the cat' on internal:attr=[placeholder="What needs to be done?"i]
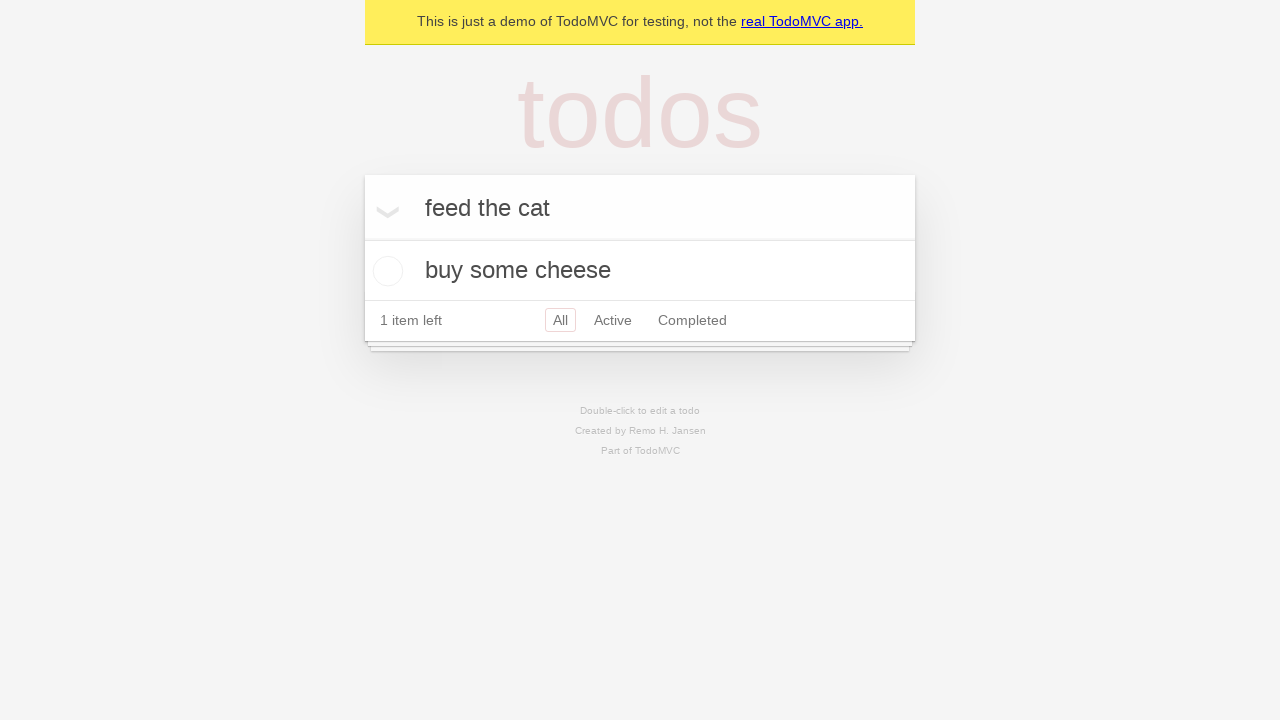

Pressed Enter to add second todo on internal:attr=[placeholder="What needs to be done?"i]
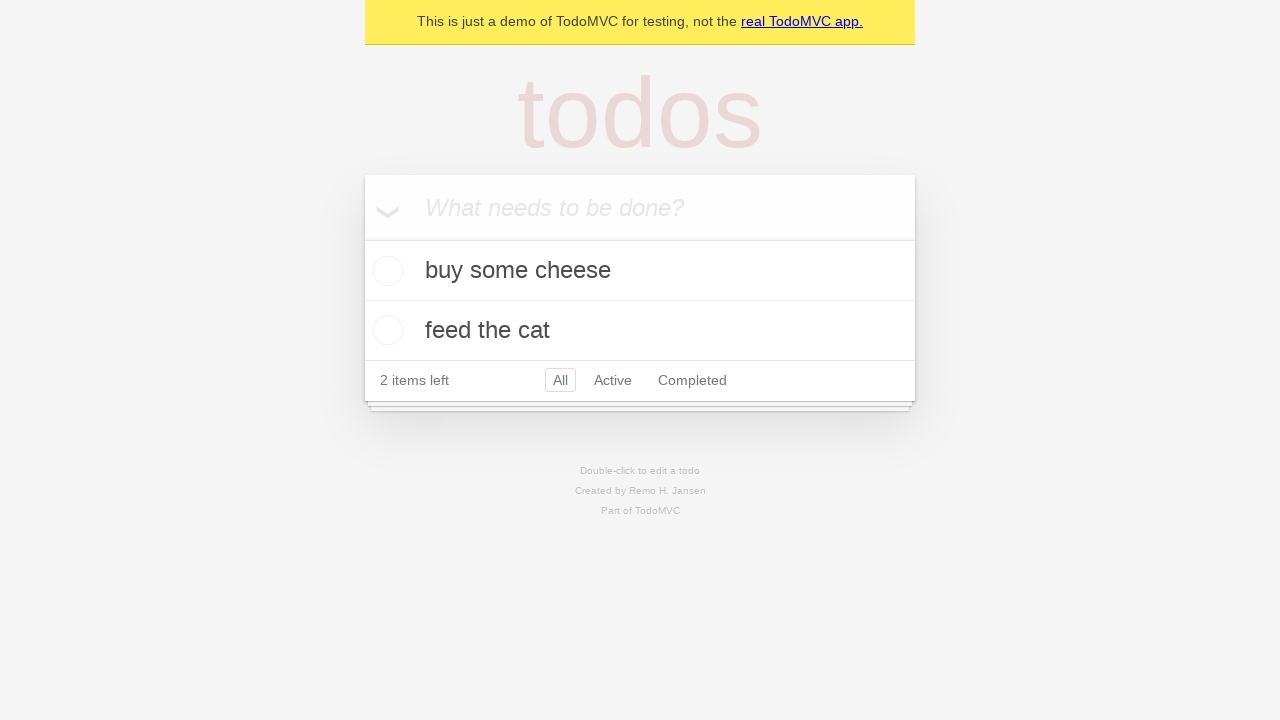

Filled third todo with 'book a doctors appointment' on internal:attr=[placeholder="What needs to be done?"i]
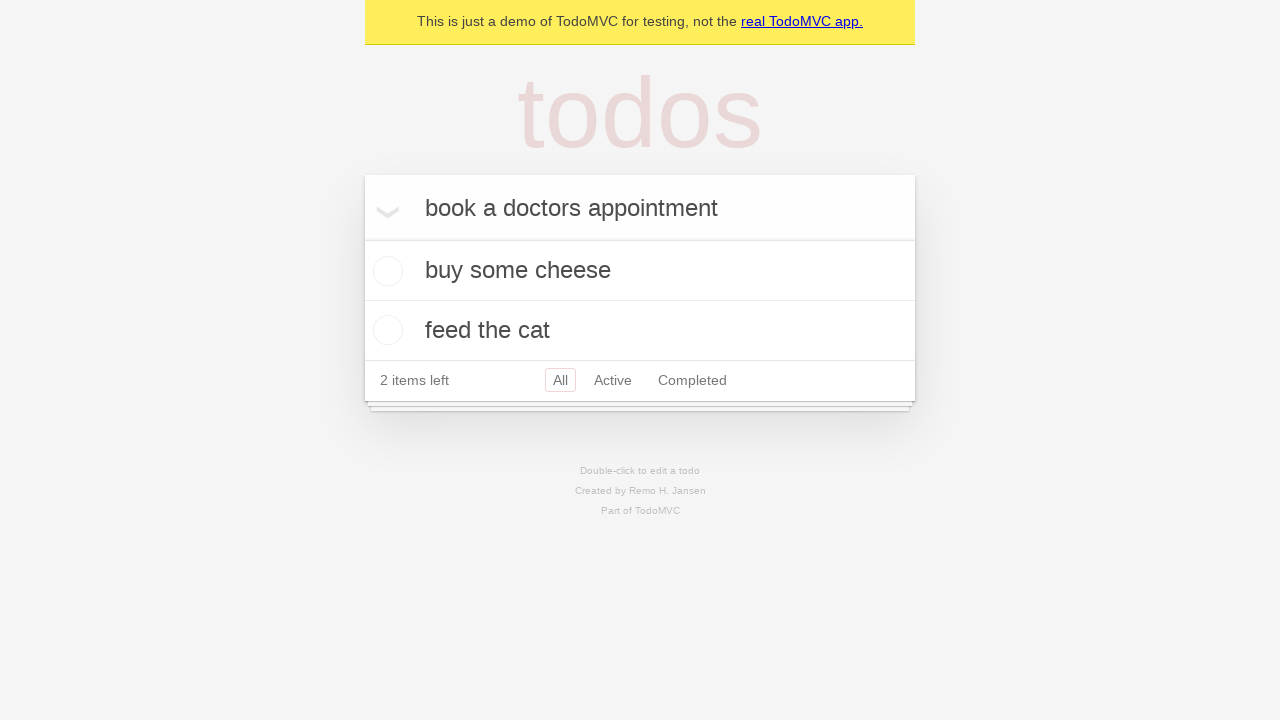

Pressed Enter to add third todo on internal:attr=[placeholder="What needs to be done?"i]
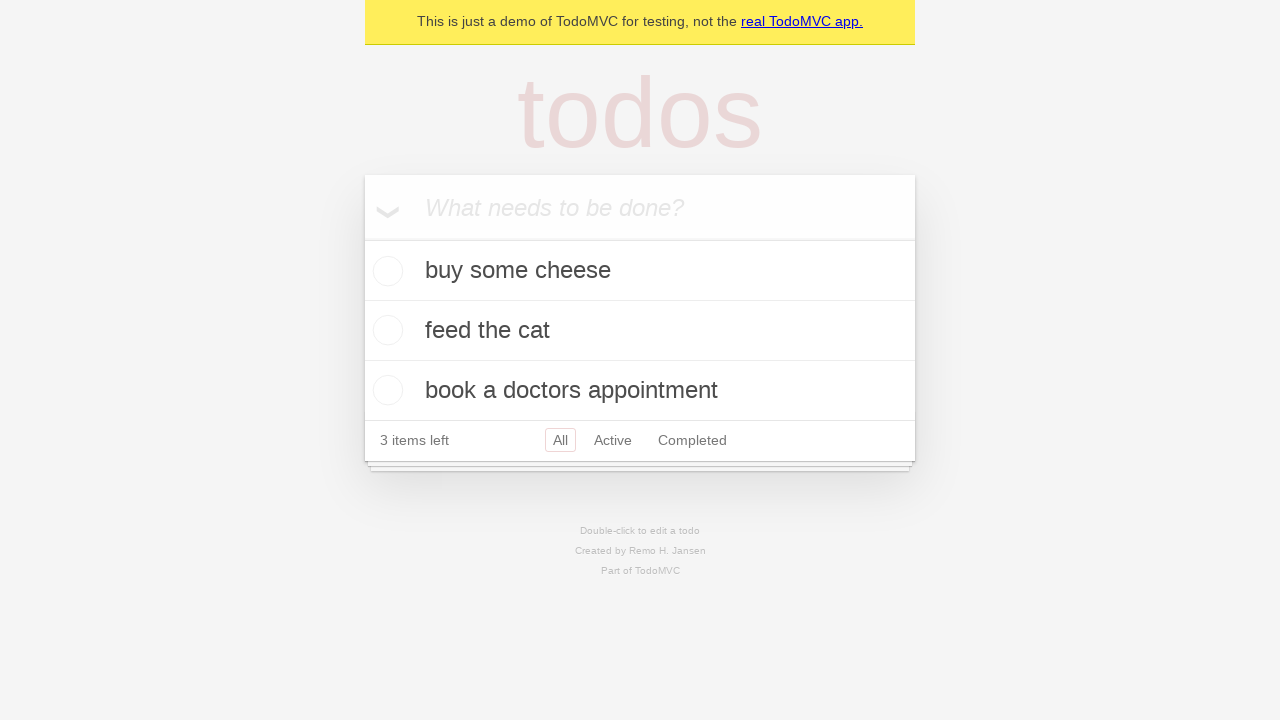

Checked the second todo item at (385, 330) on internal:testid=[data-testid="todo-item"s] >> nth=1 >> internal:role=checkbox
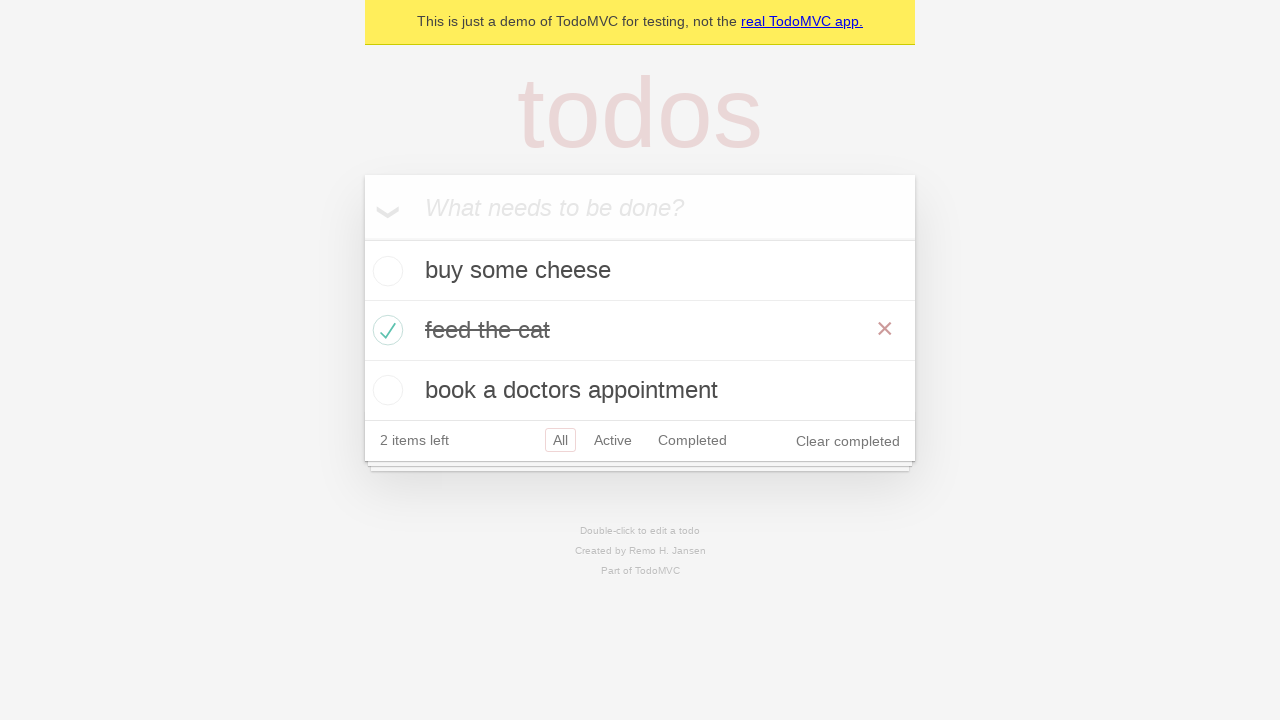

Clicked 'All' filter at (560, 440) on internal:role=link[name="All"i]
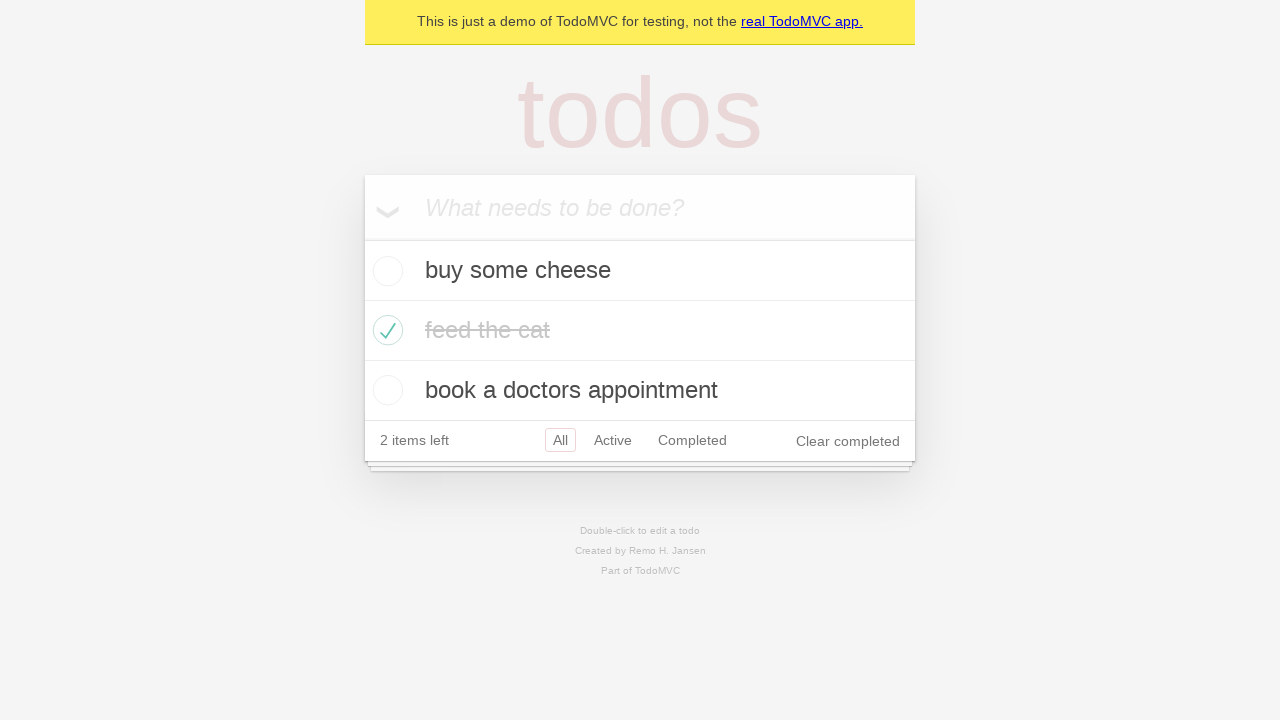

Clicked 'Active' filter at (613, 440) on internal:role=link[name="Active"i]
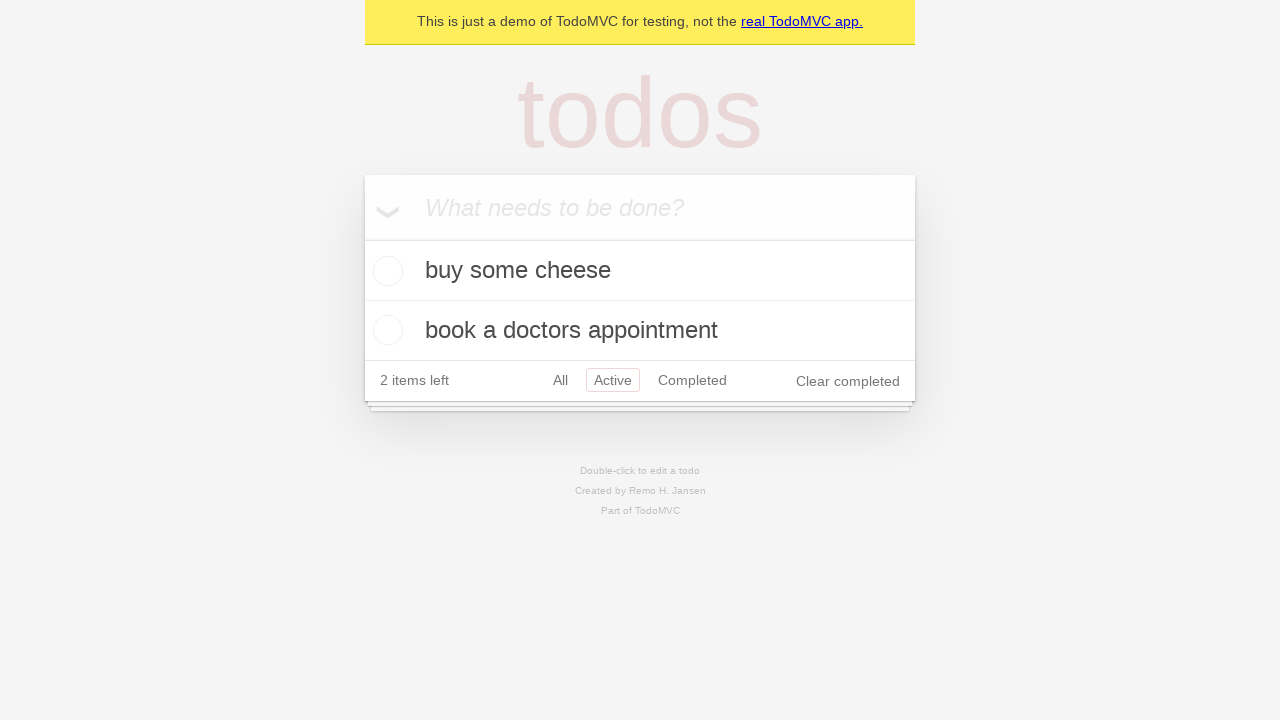

Clicked 'Completed' filter at (692, 380) on internal:role=link[name="Completed"i]
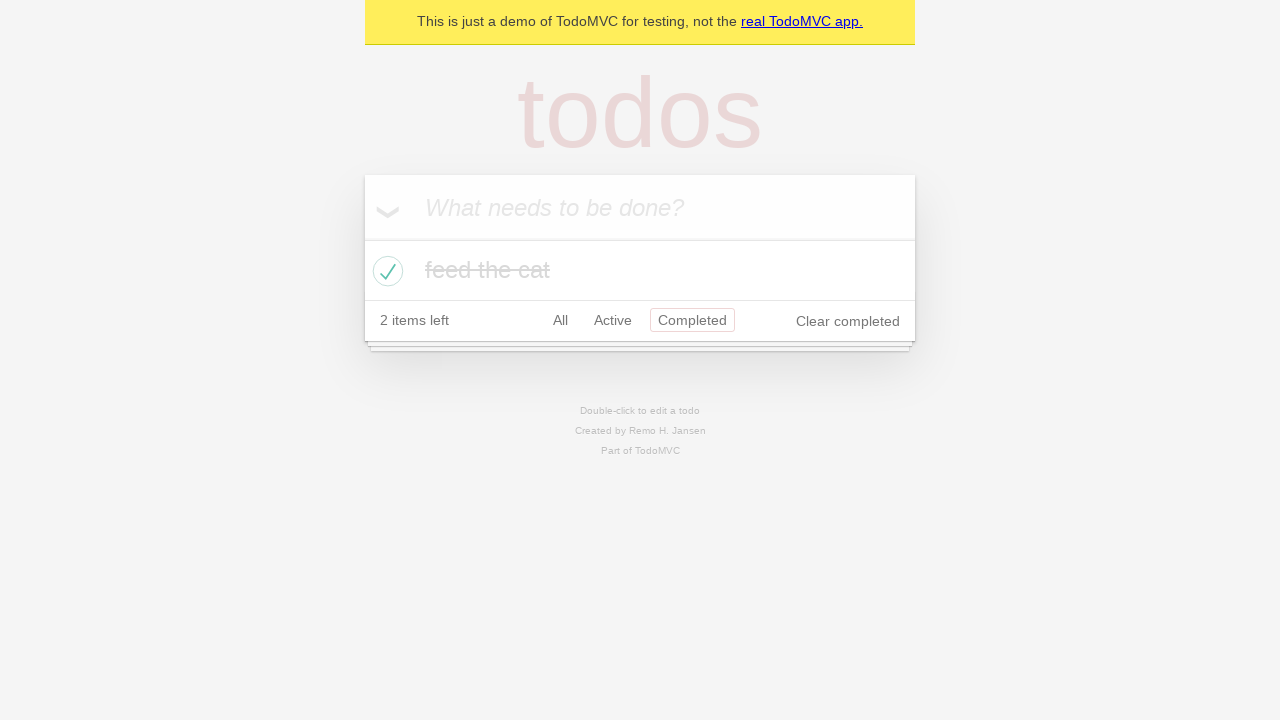

Navigated back to 'Active' filter using browser back button
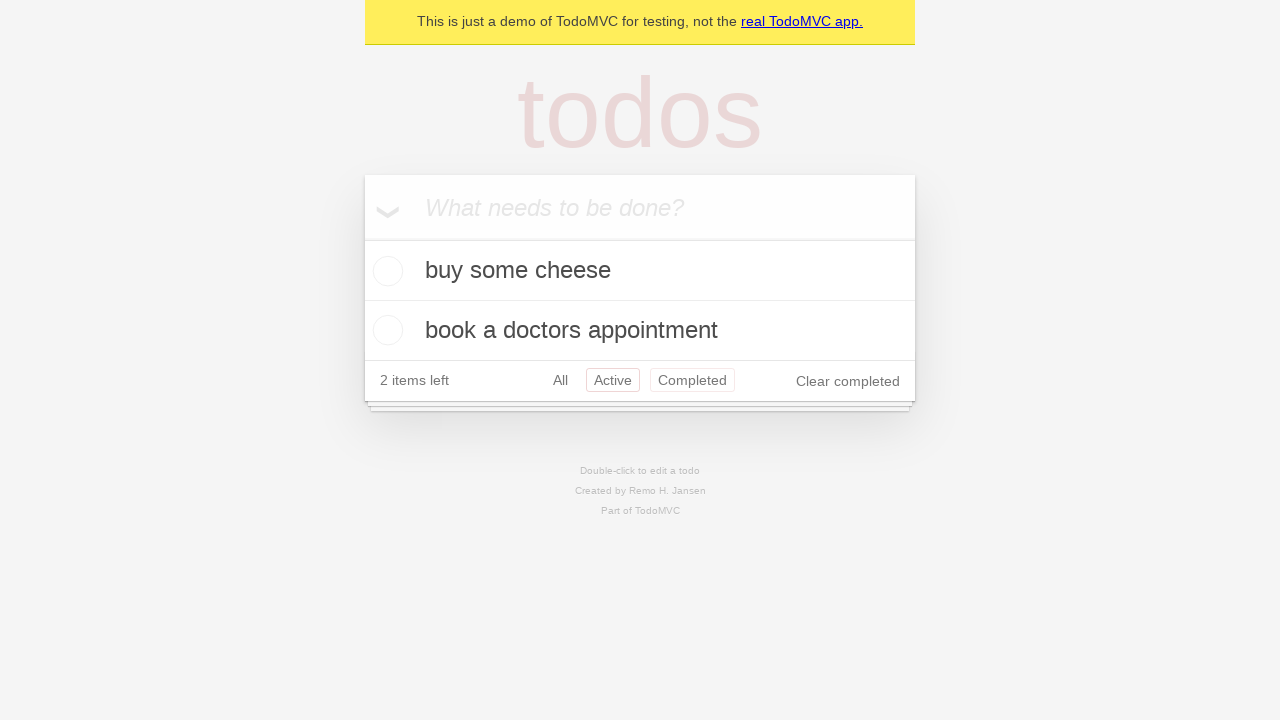

Navigated back to 'All' filter using browser back button
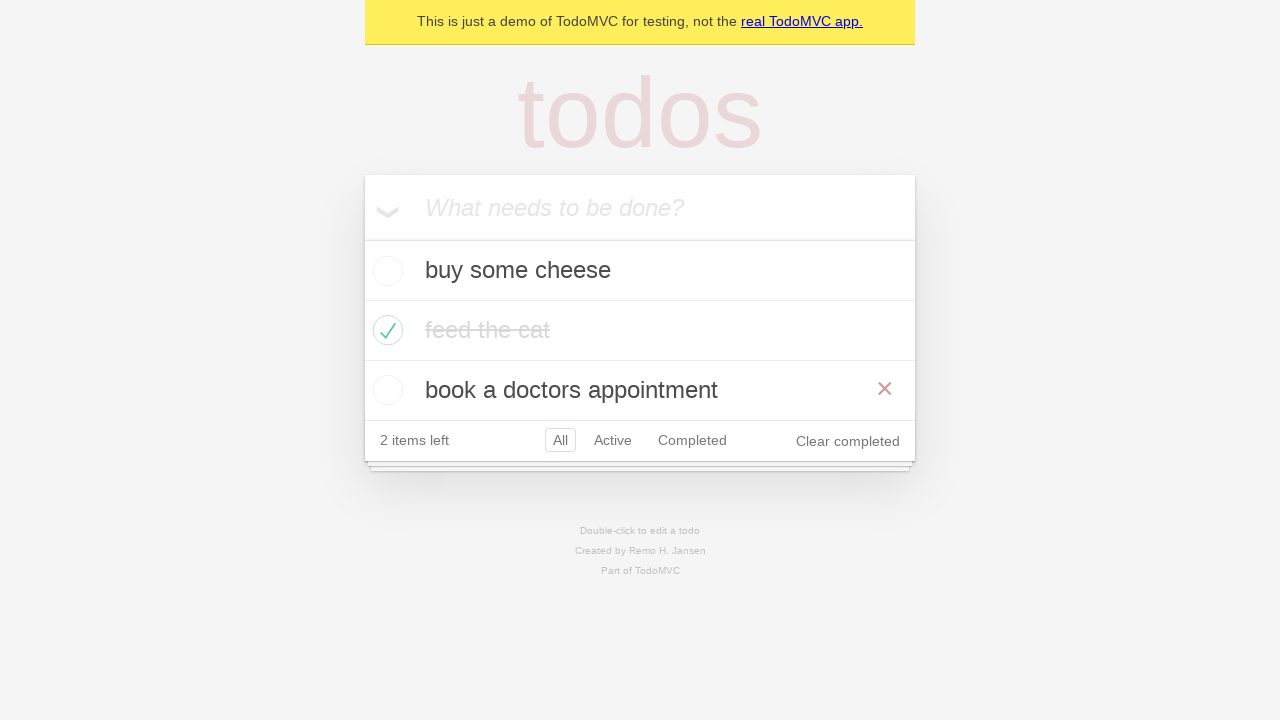

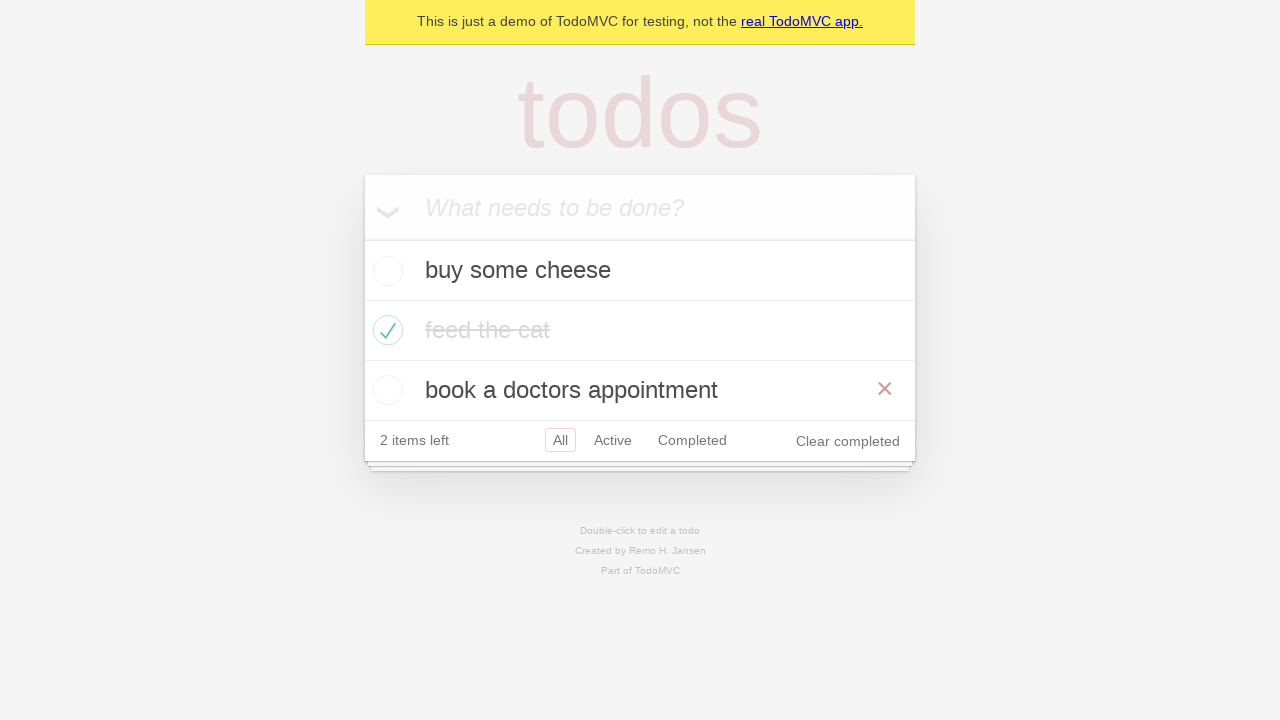